Tests explicit wait by polling for a price to reach $100, then clicking a button, calculating an answer, and submitting

Starting URL: http://suninjuly.github.io/explicit_wait2.html

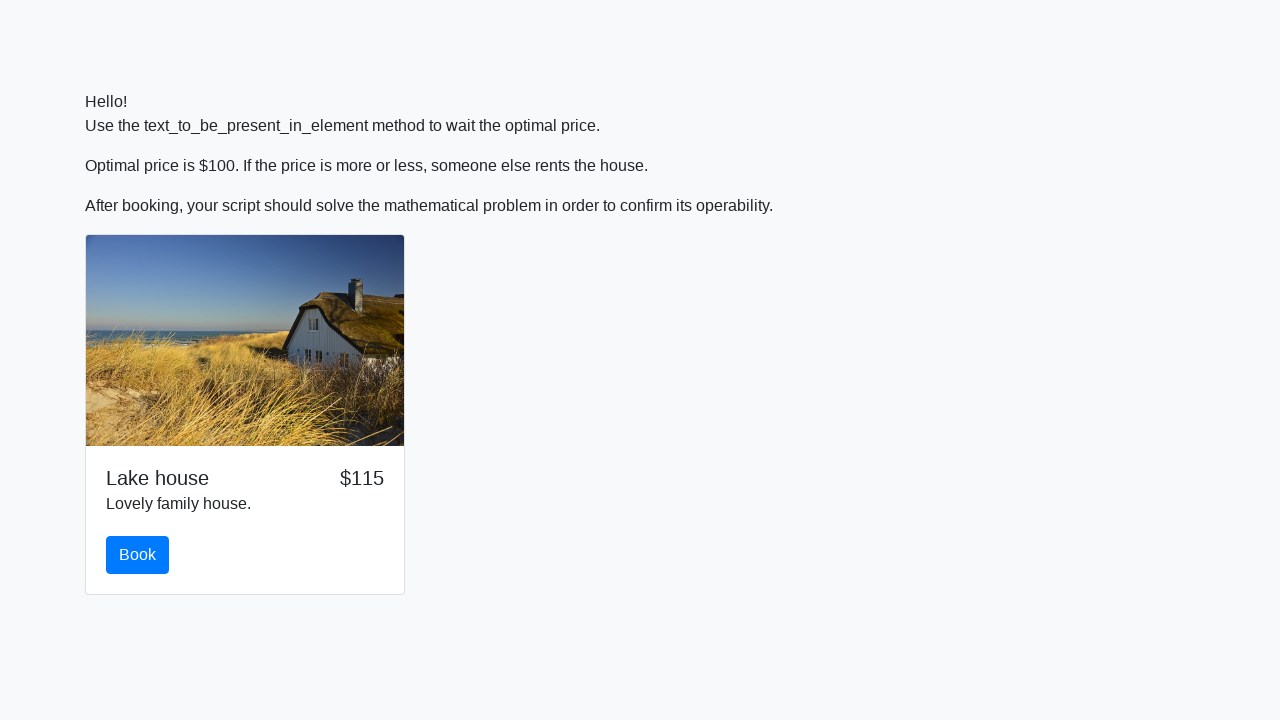

Set up dialog handler to auto-accept dialogs
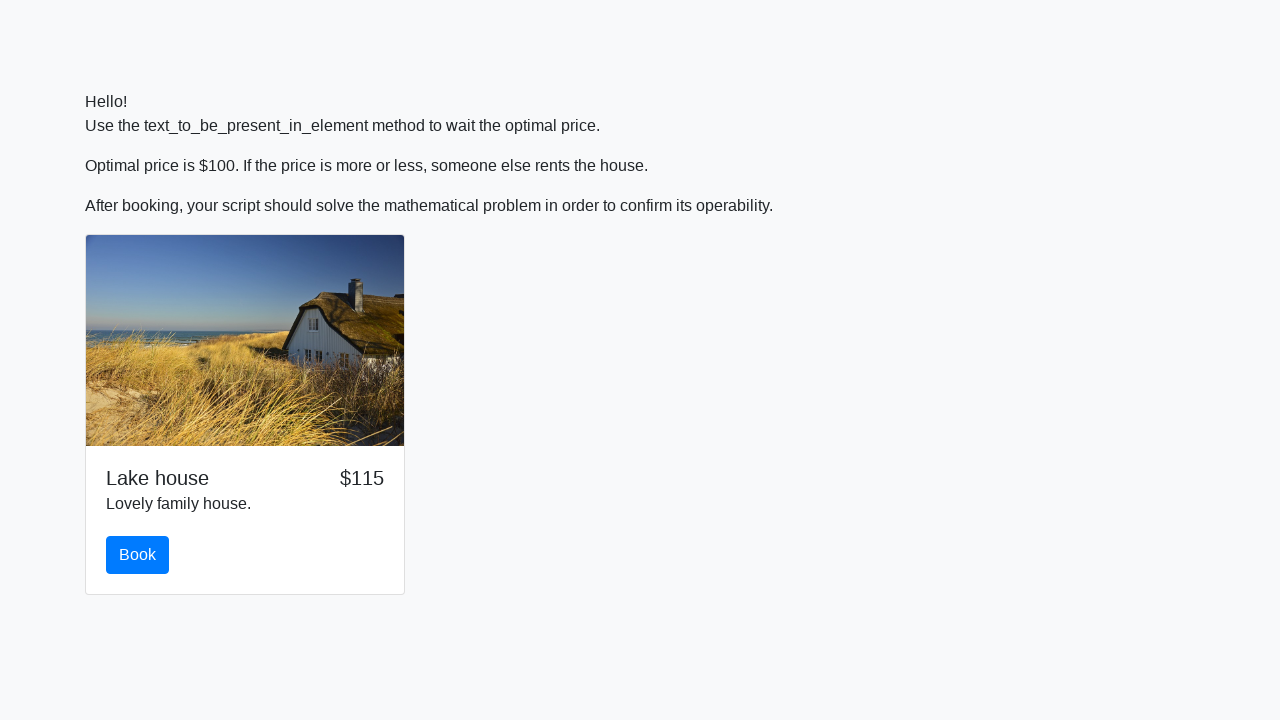

Waited for price element to reach $100
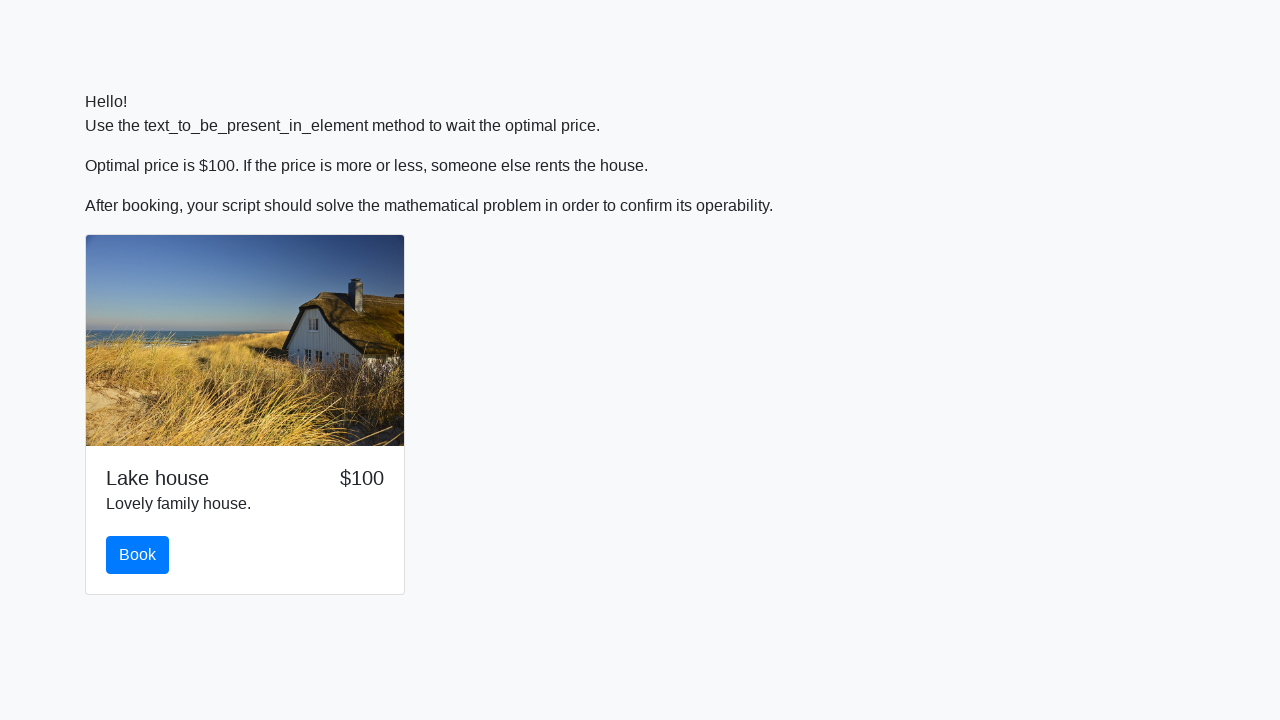

Clicked the book button after price reached $100 at (138, 555) on .btn.btn-primary
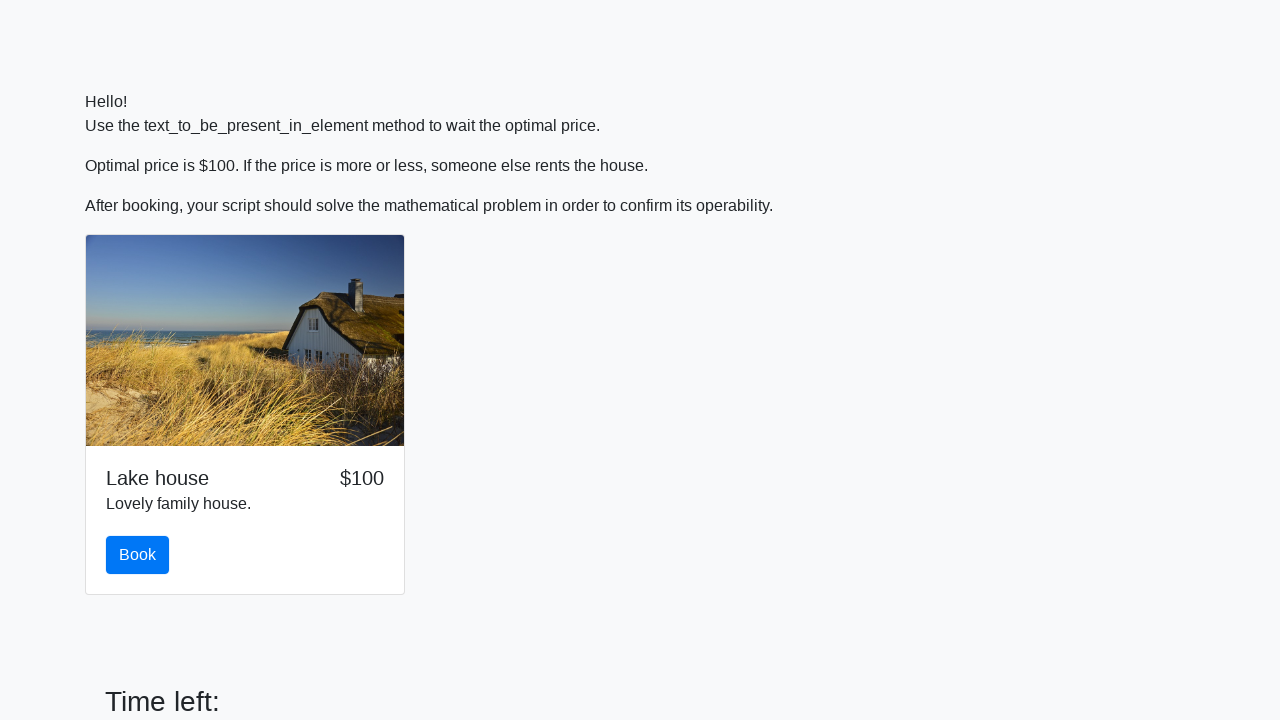

Retrieved x value from page: 665
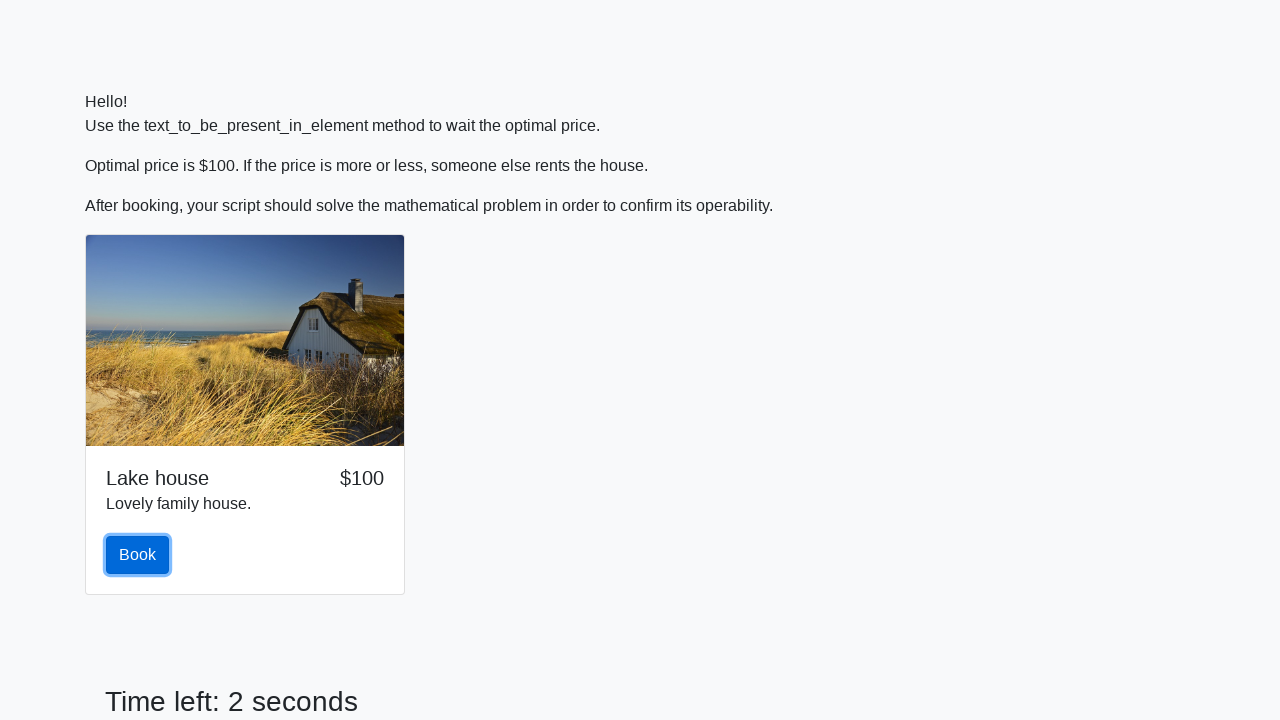

Calculated answer using formula: 2.323412902851447
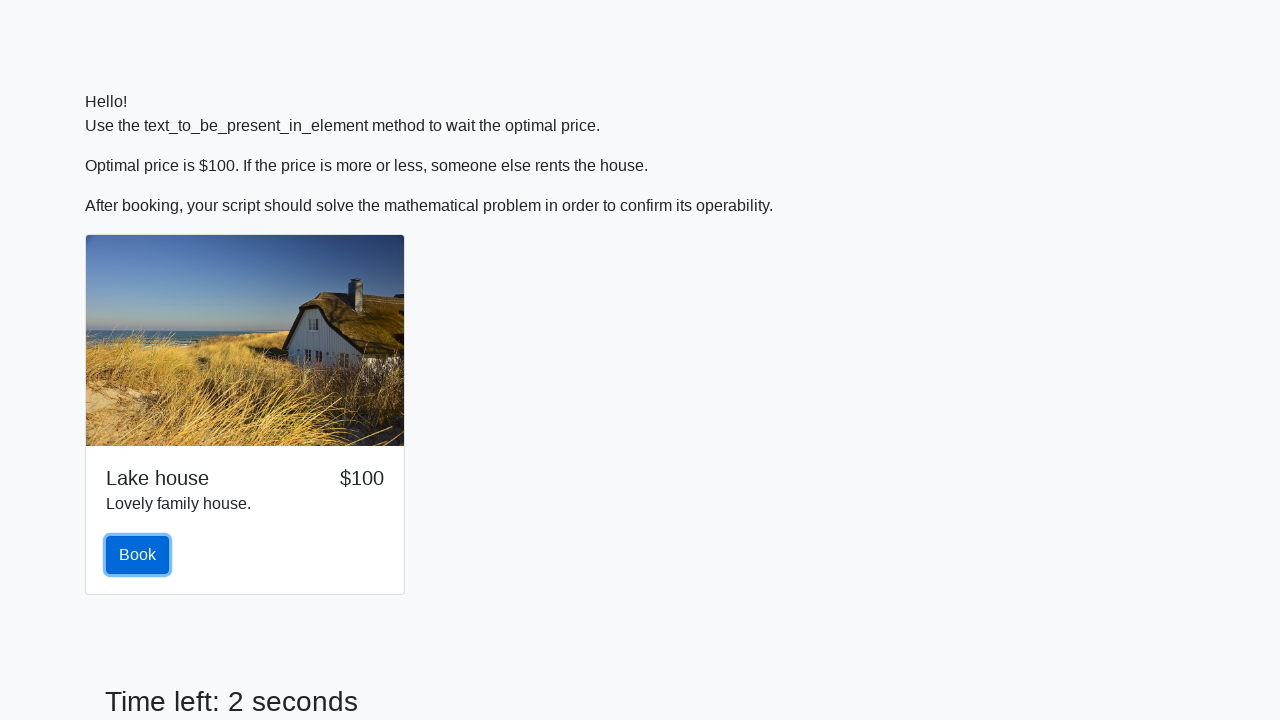

Filled answer field with calculated value: 2.323412902851447 on #answer
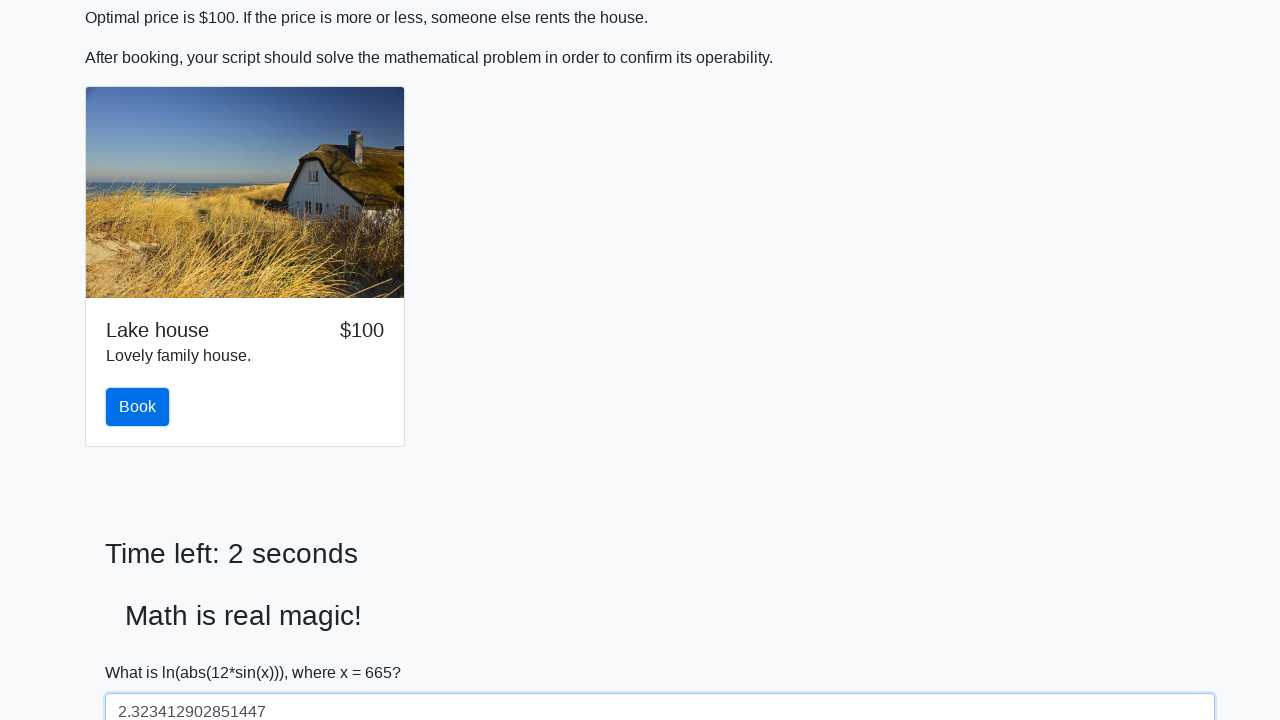

Clicked solve button to submit answer at (143, 651) on #solve
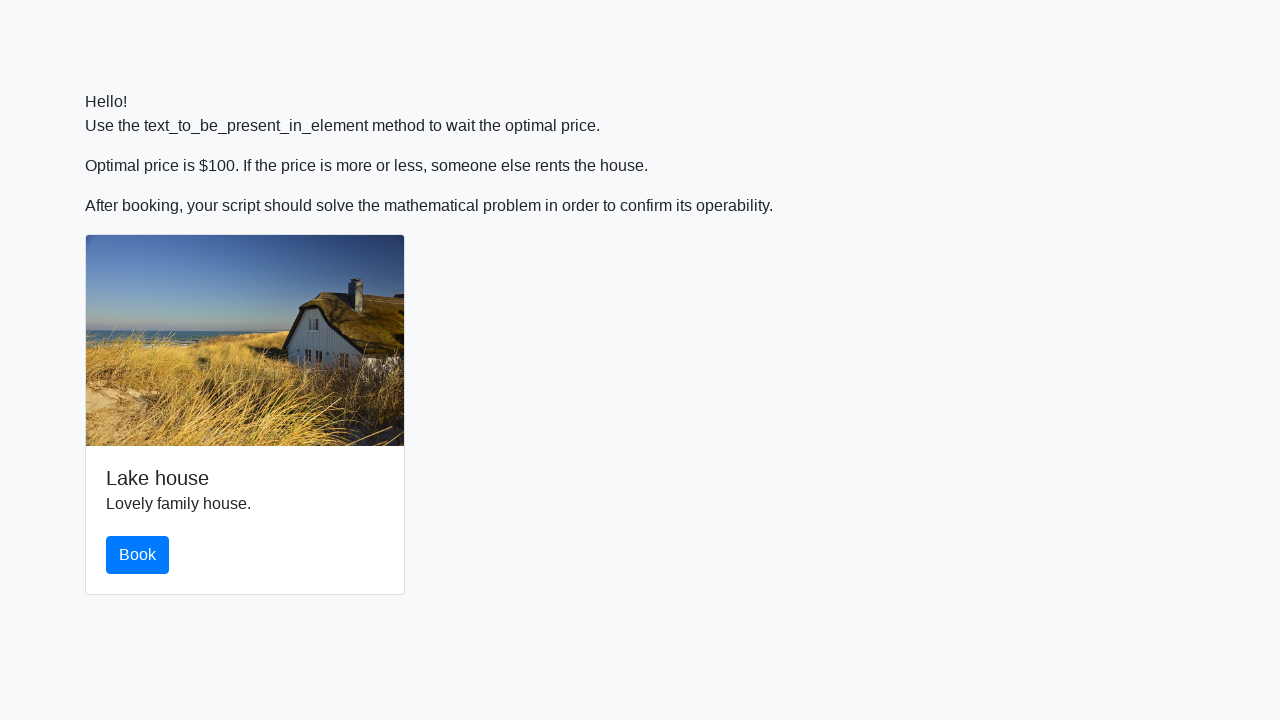

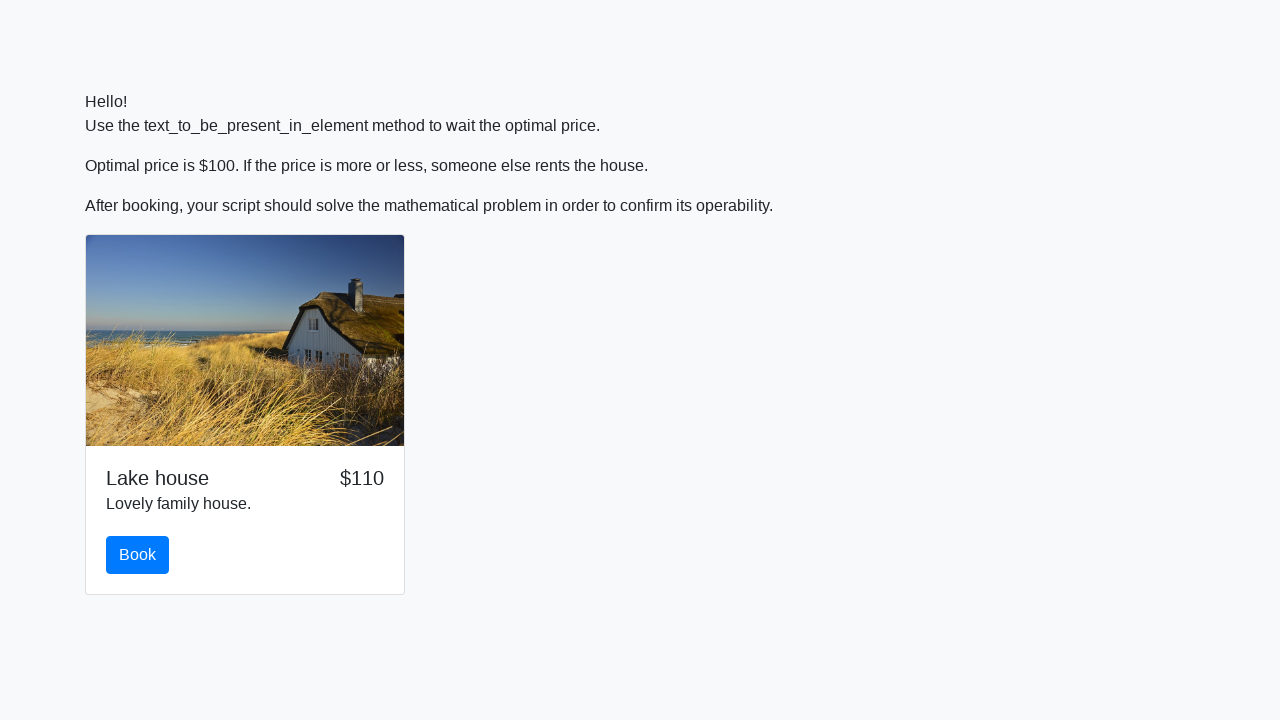